Tests that clicking clear completed button removes completed items from the list

Starting URL: https://demo.playwright.dev/todomvc

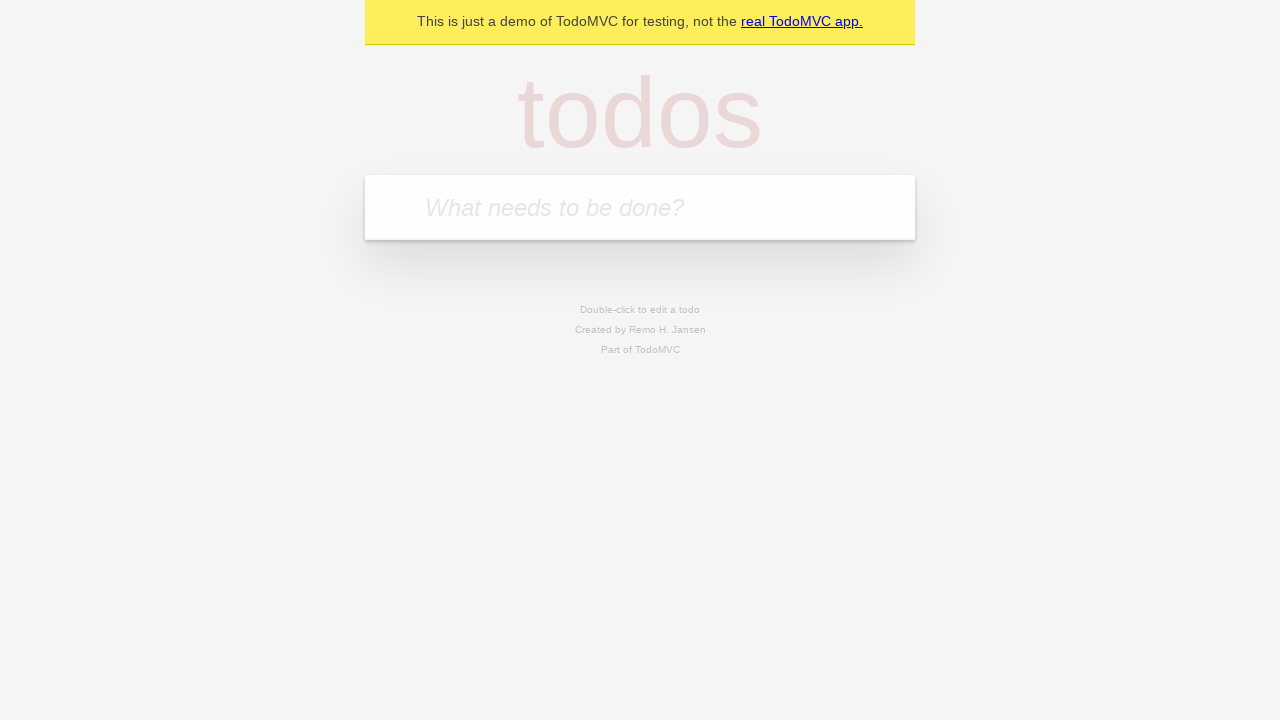

Filled new todo input with 'buy some cheese' on .new-todo
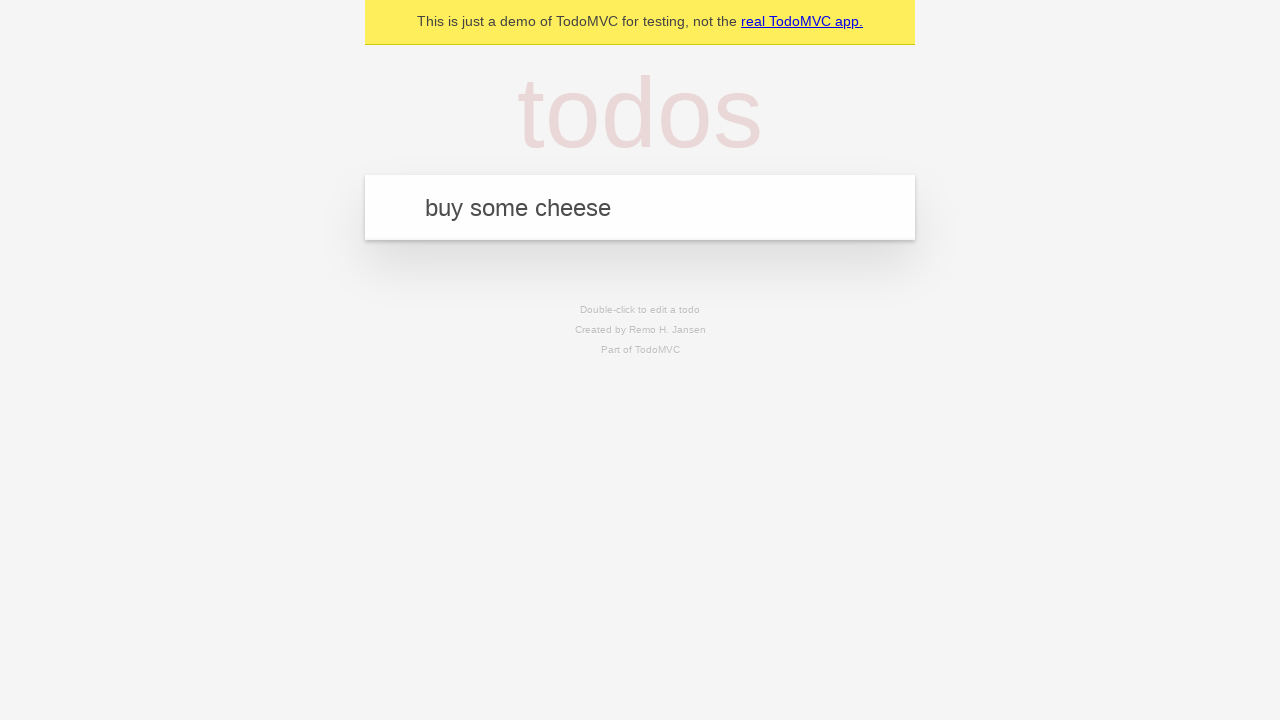

Pressed Enter to add first todo item on .new-todo
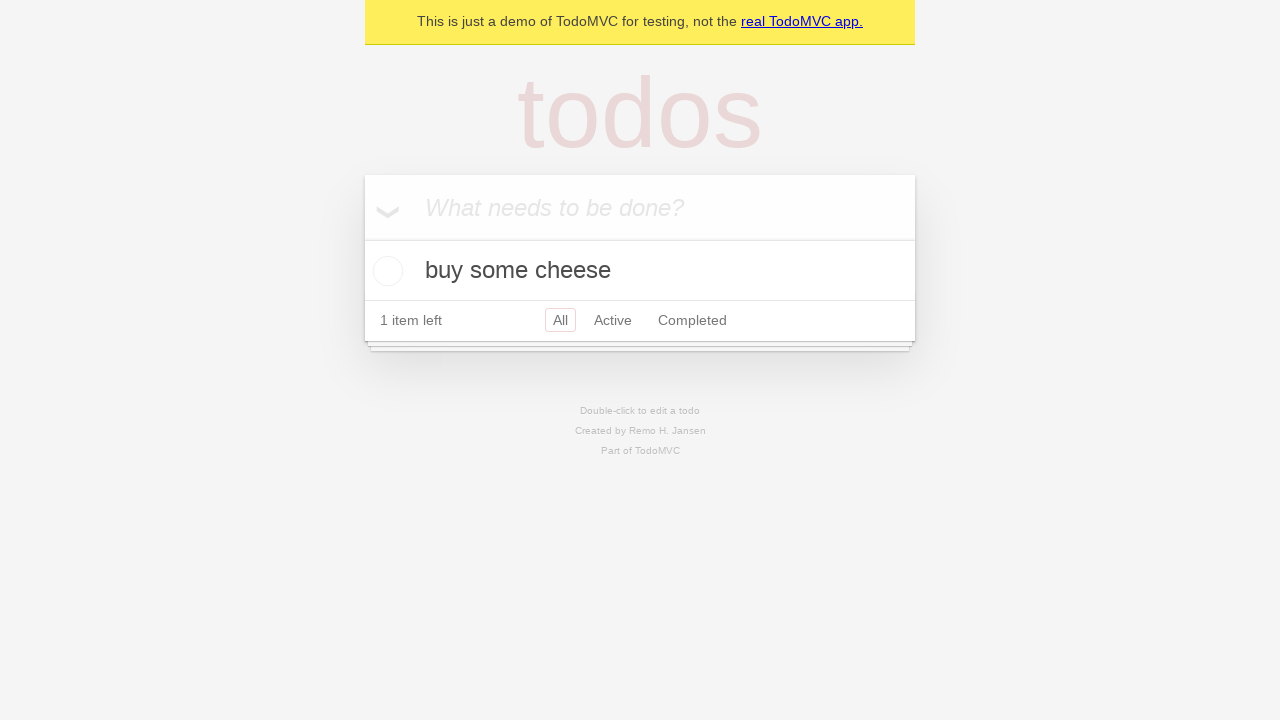

Filled new todo input with 'feed the cat' on .new-todo
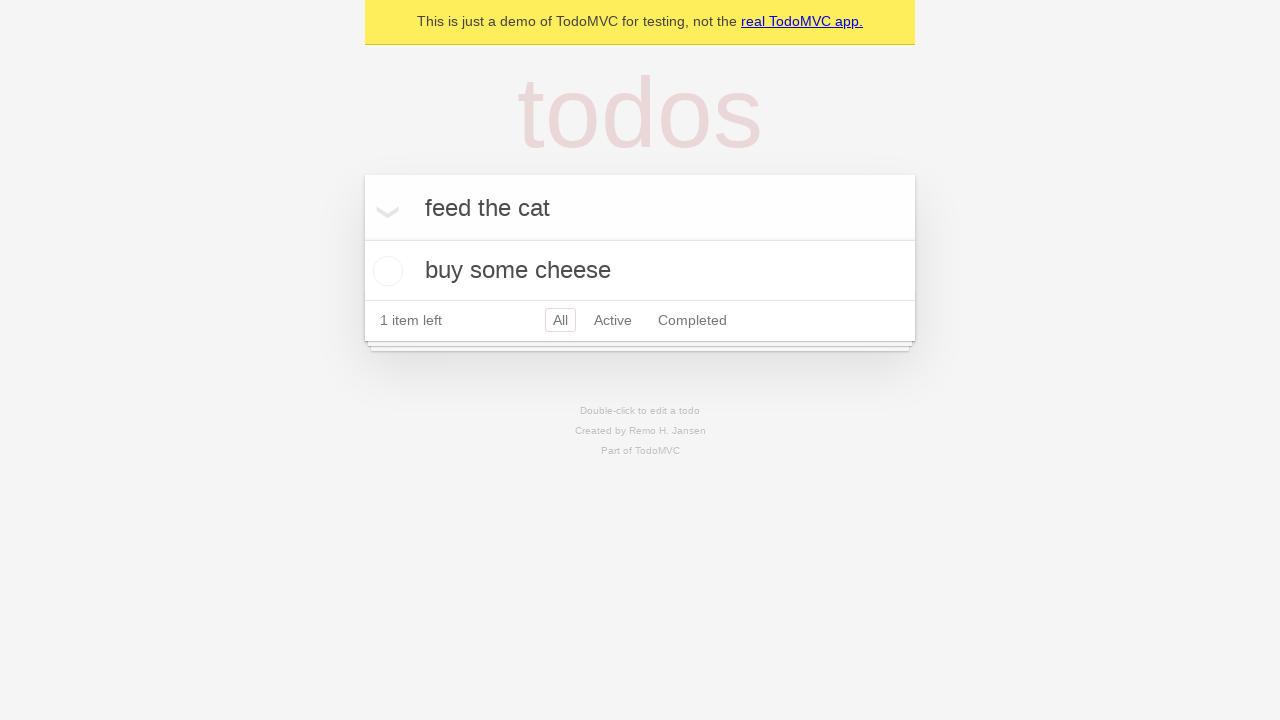

Pressed Enter to add second todo item on .new-todo
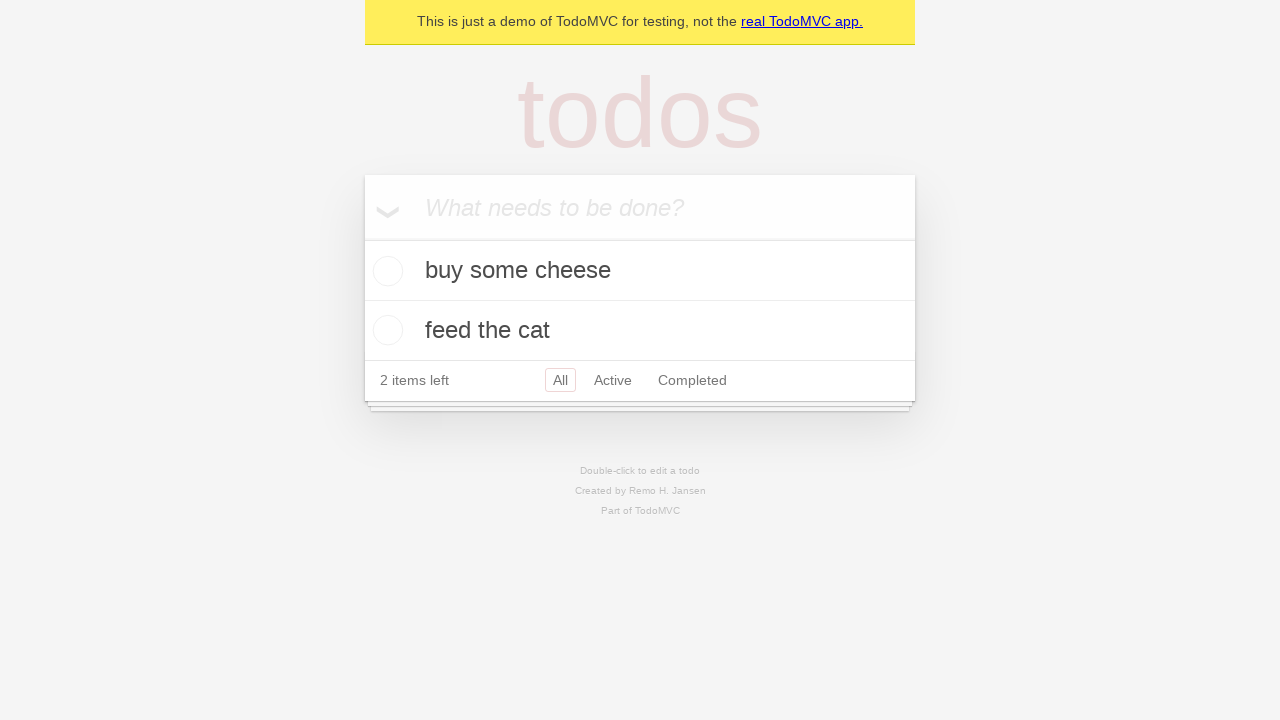

Filled new todo input with 'book a doctors appointment' on .new-todo
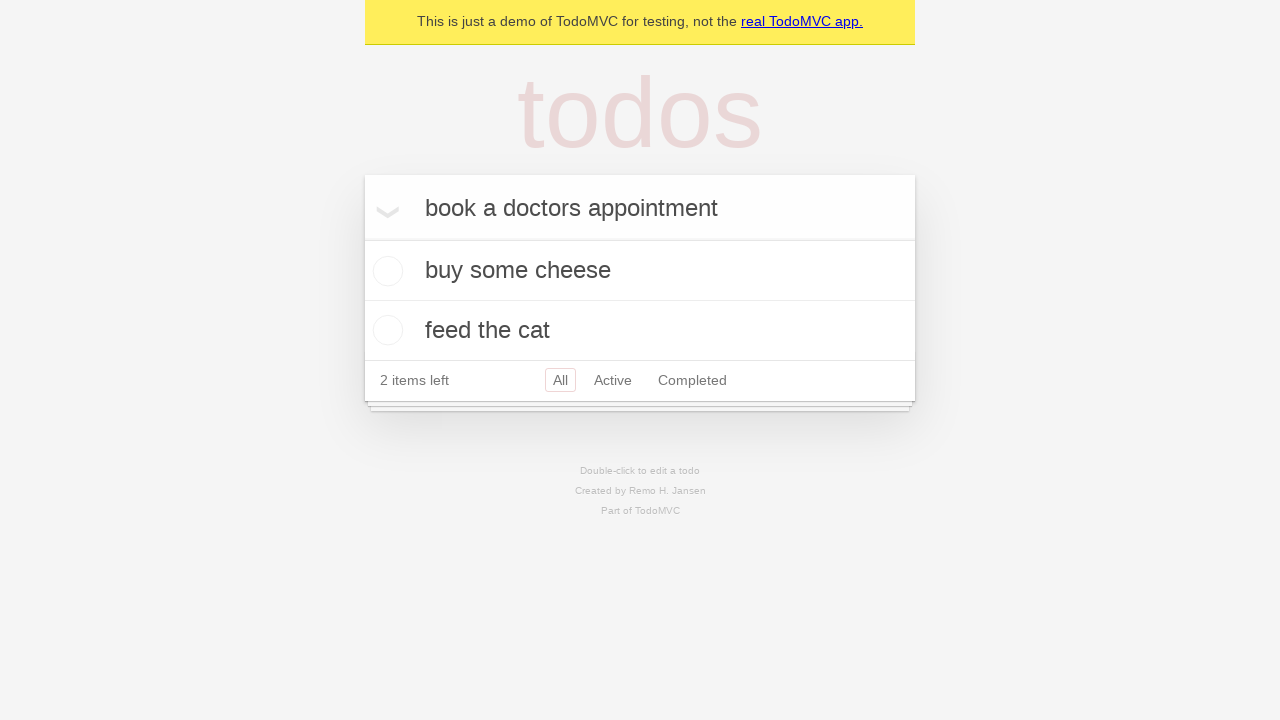

Pressed Enter to add third todo item on .new-todo
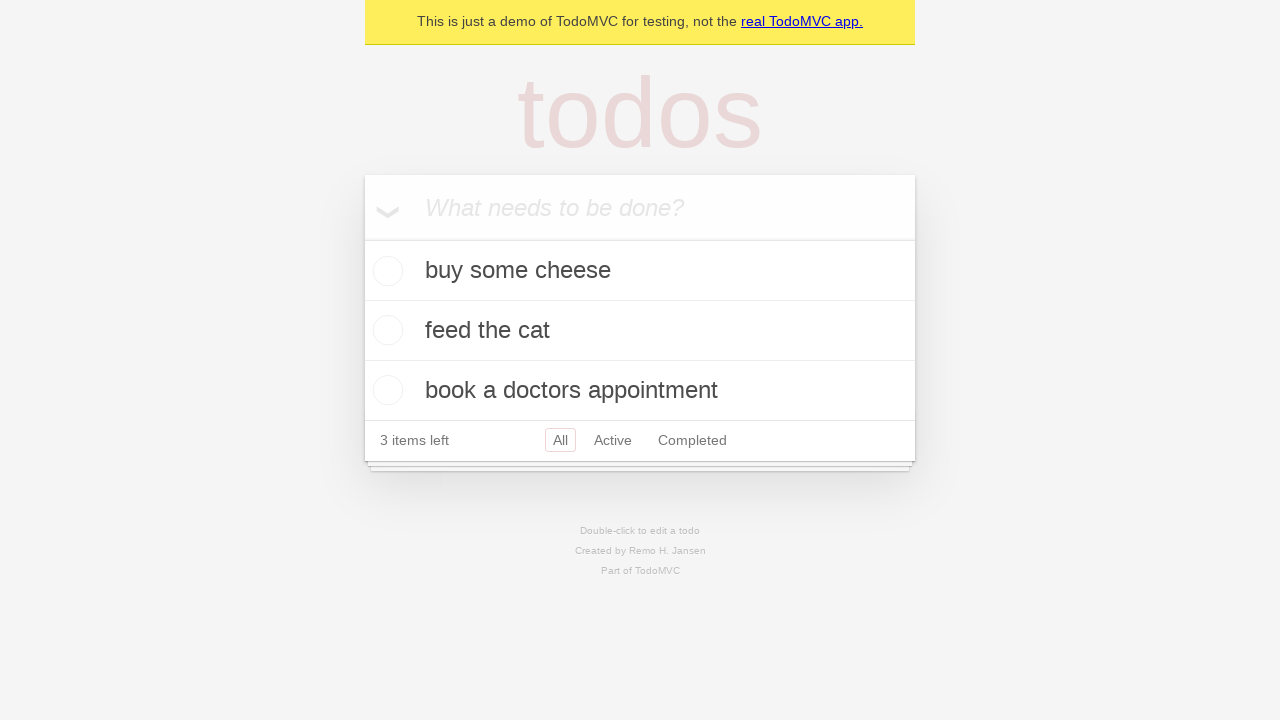

Checked the second todo item as completed at (385, 330) on .todo-list li >> nth=1 >> .toggle
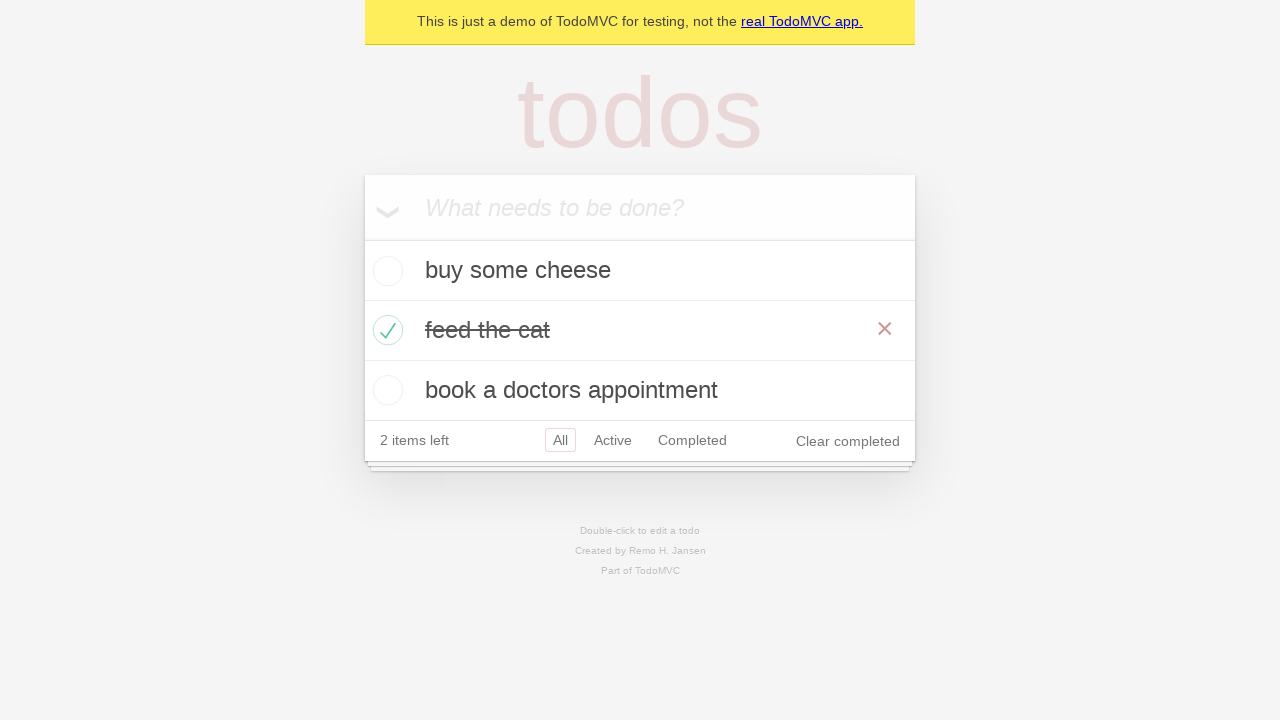

Clicked clear completed button to remove completed items at (848, 441) on .clear-completed
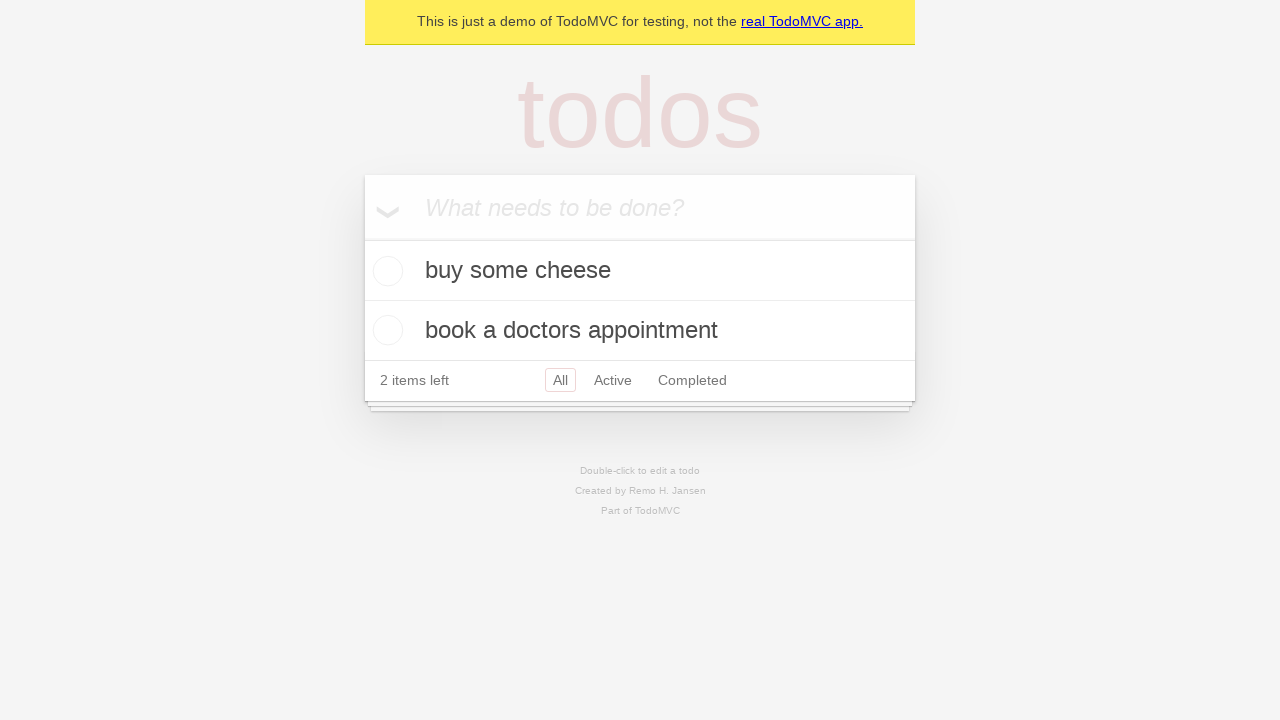

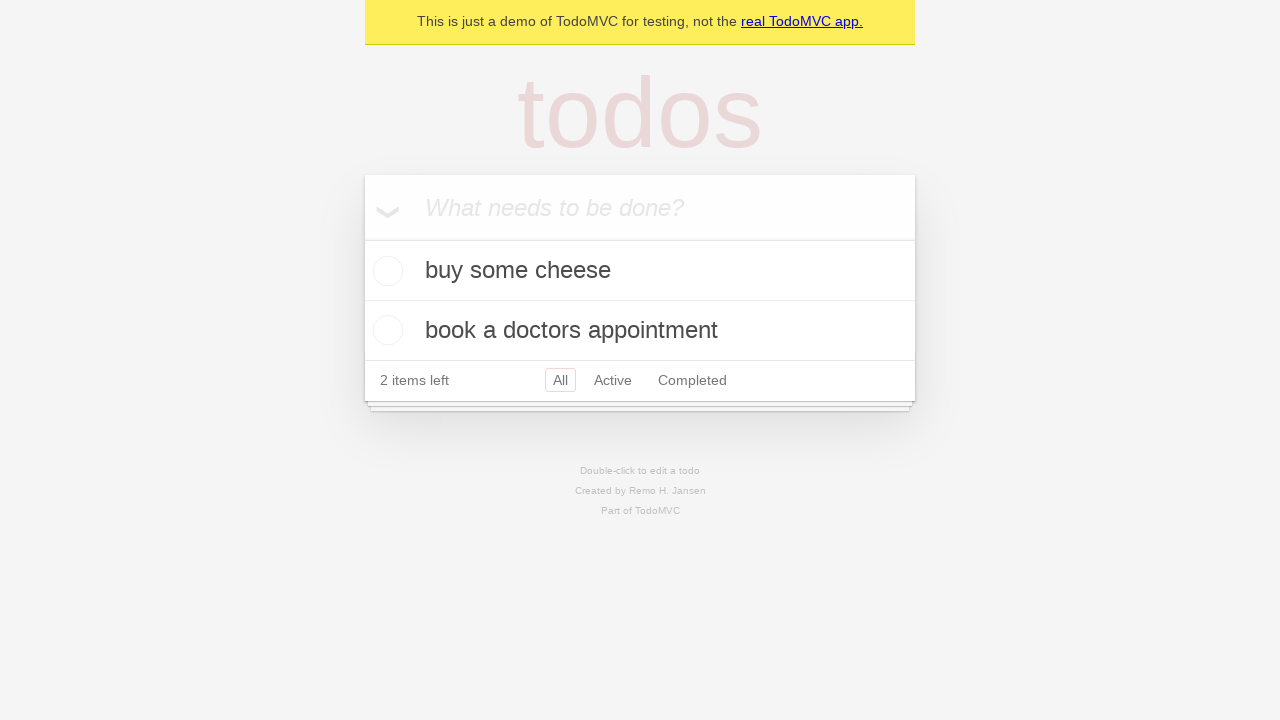